Tests the Wise IBAN calculator by selecting a country, filling in bank code and account number, and submitting the form to calculate an IBAN.

Starting URL: https://wise.com/ca/iban/calculator

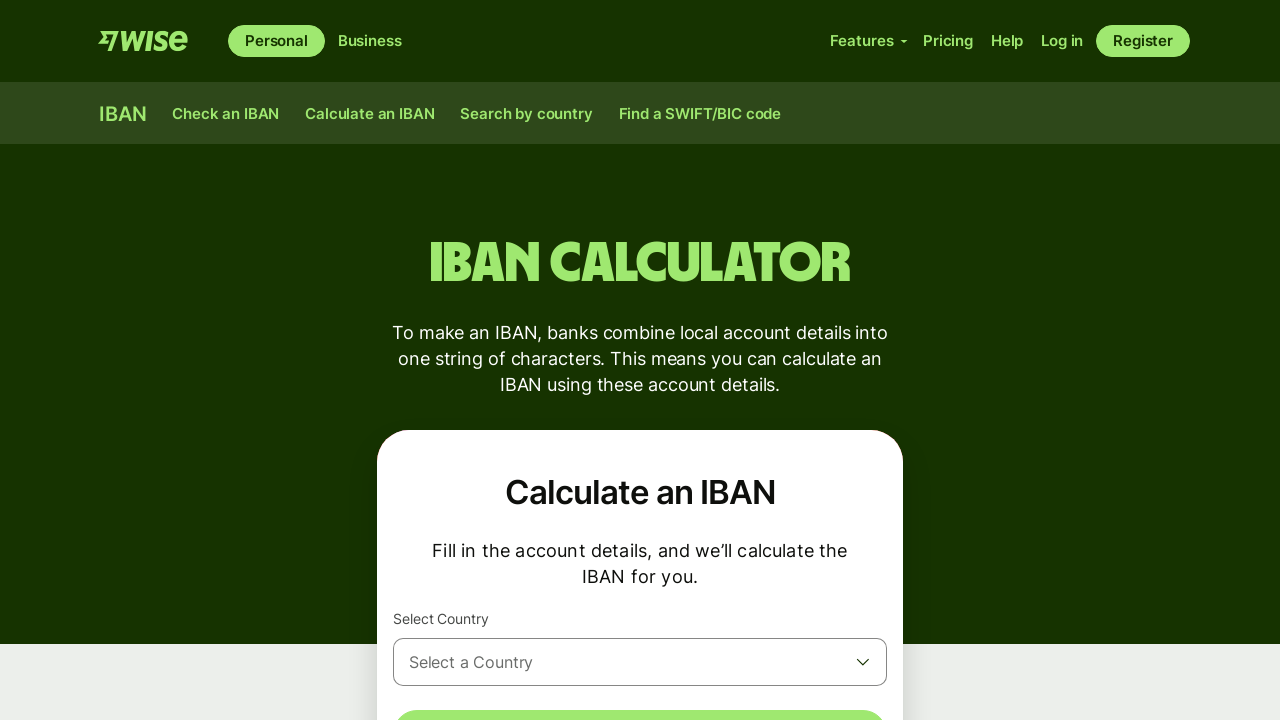

Waited for page to load
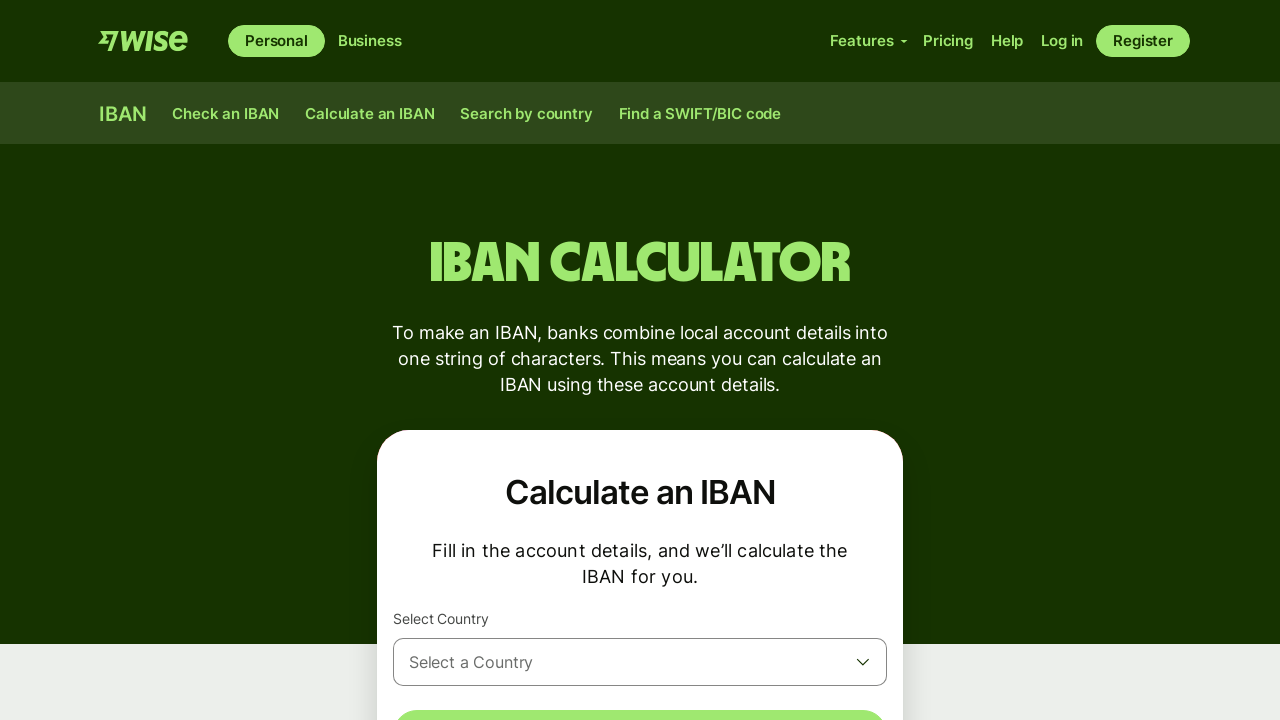

Clicked country selector dropdown button at (640, 662) on button:has-text("Select a Country")
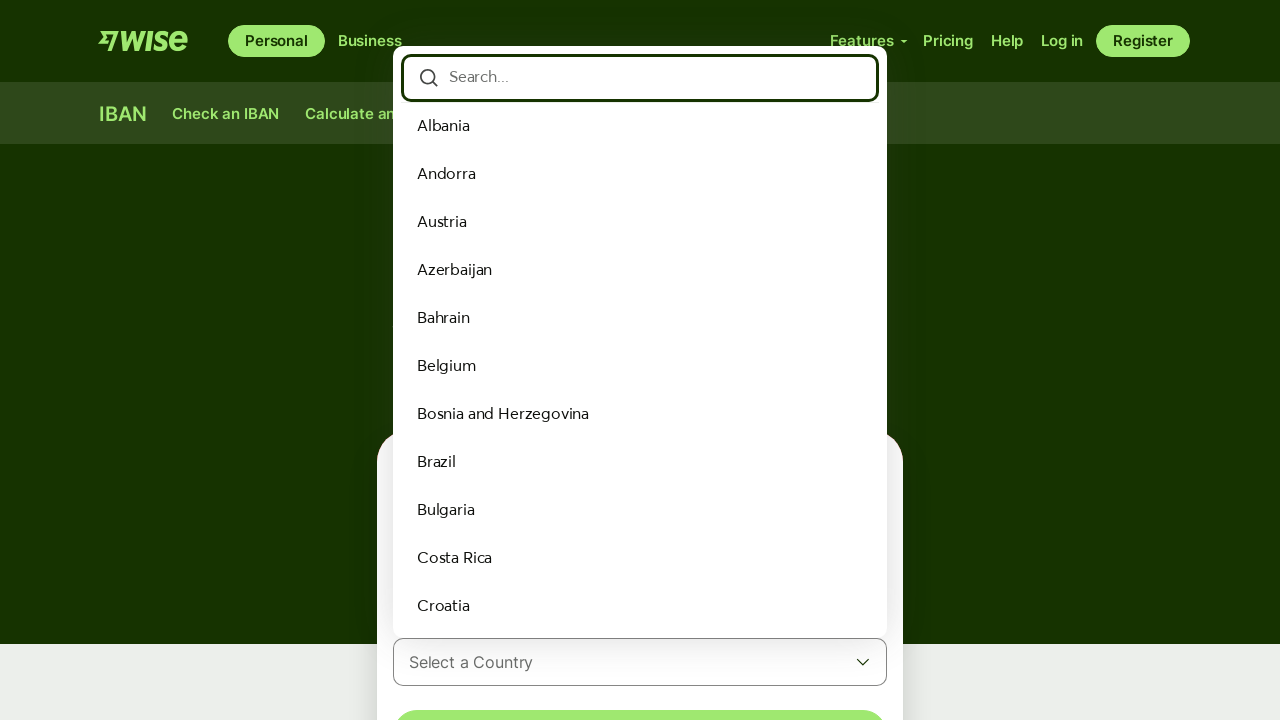

Waited for country dropdown to open
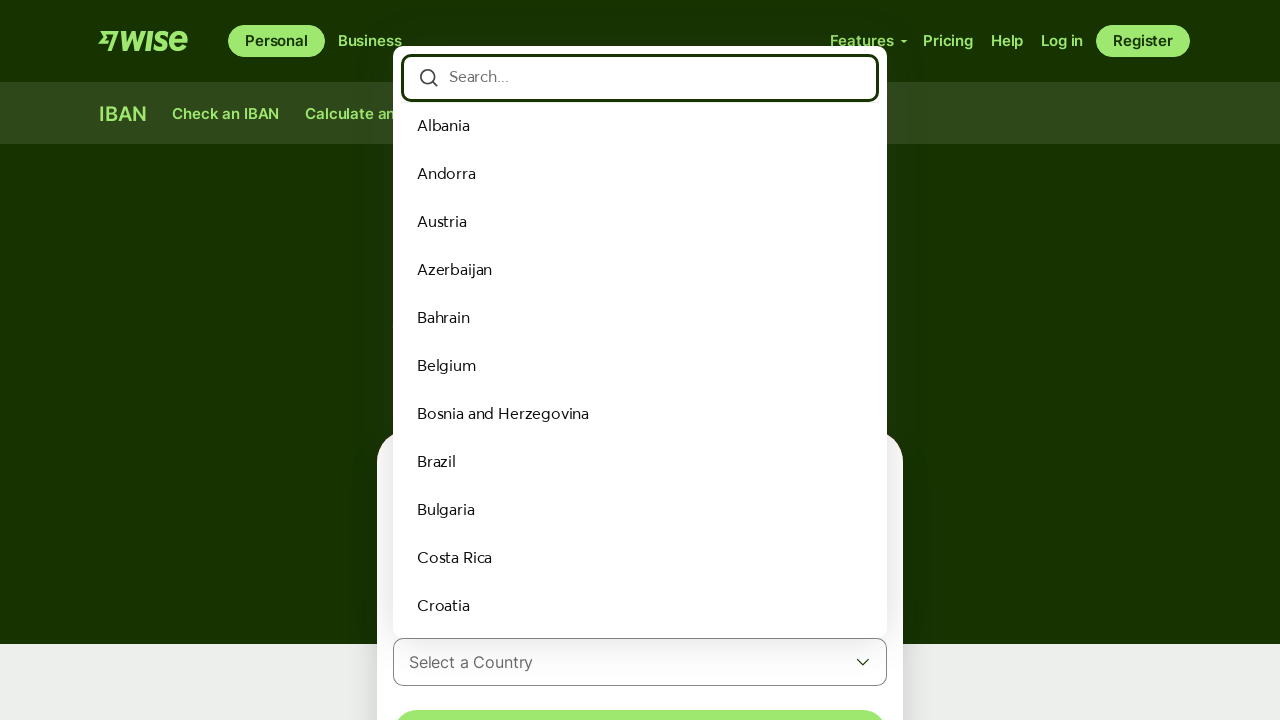

Selected United Kingdom from country dropdown at (491, 510) on text=United Kingdom
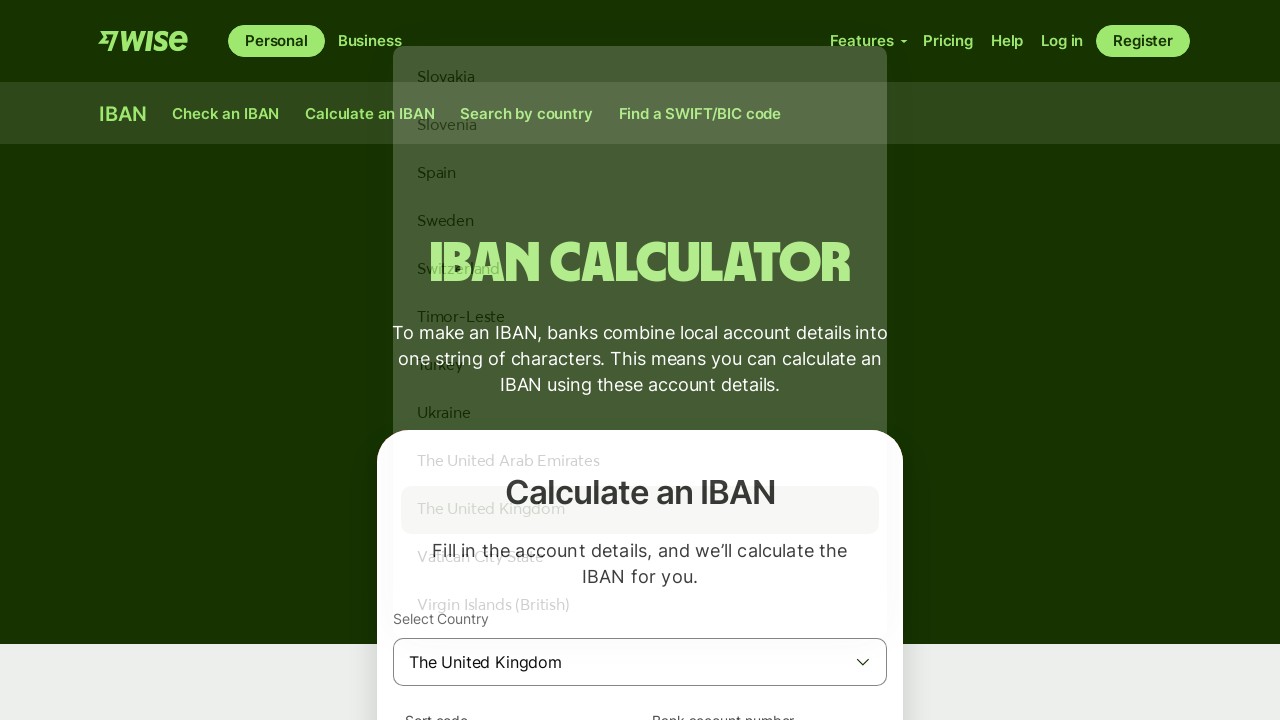

Waited for country selection to complete
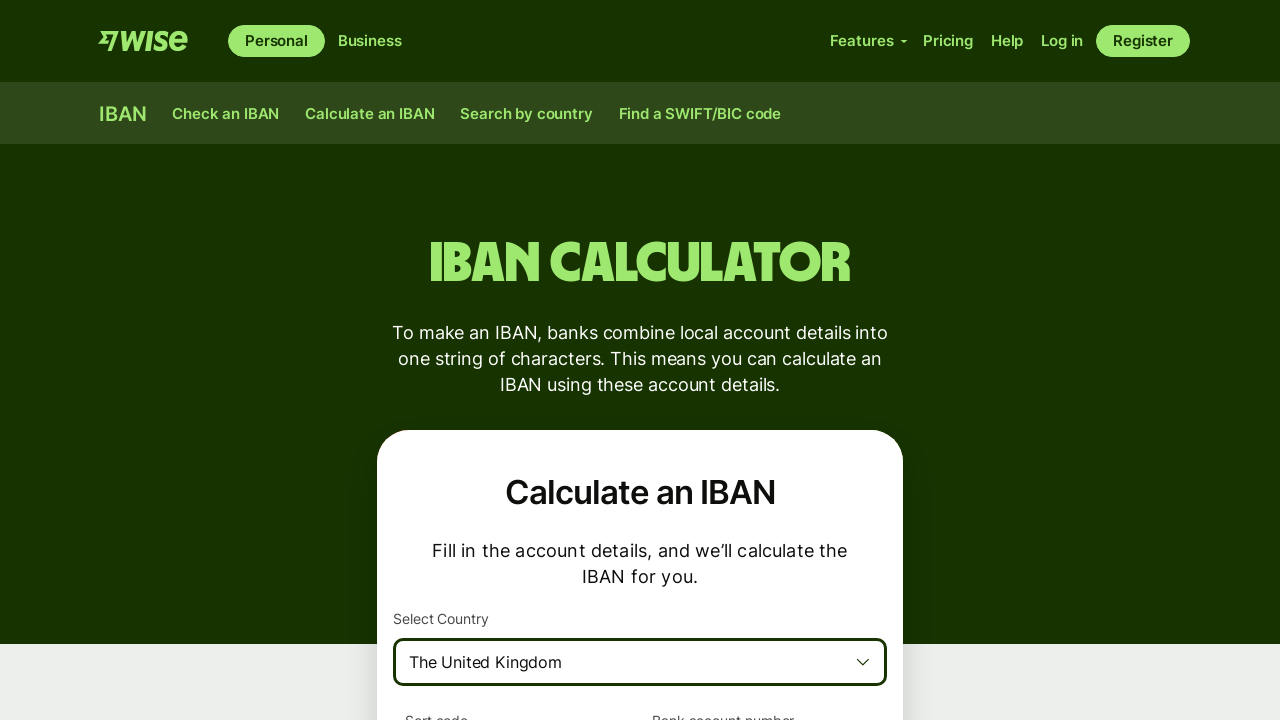

Filled branch code field with '040075' on input[name="branch_code"]
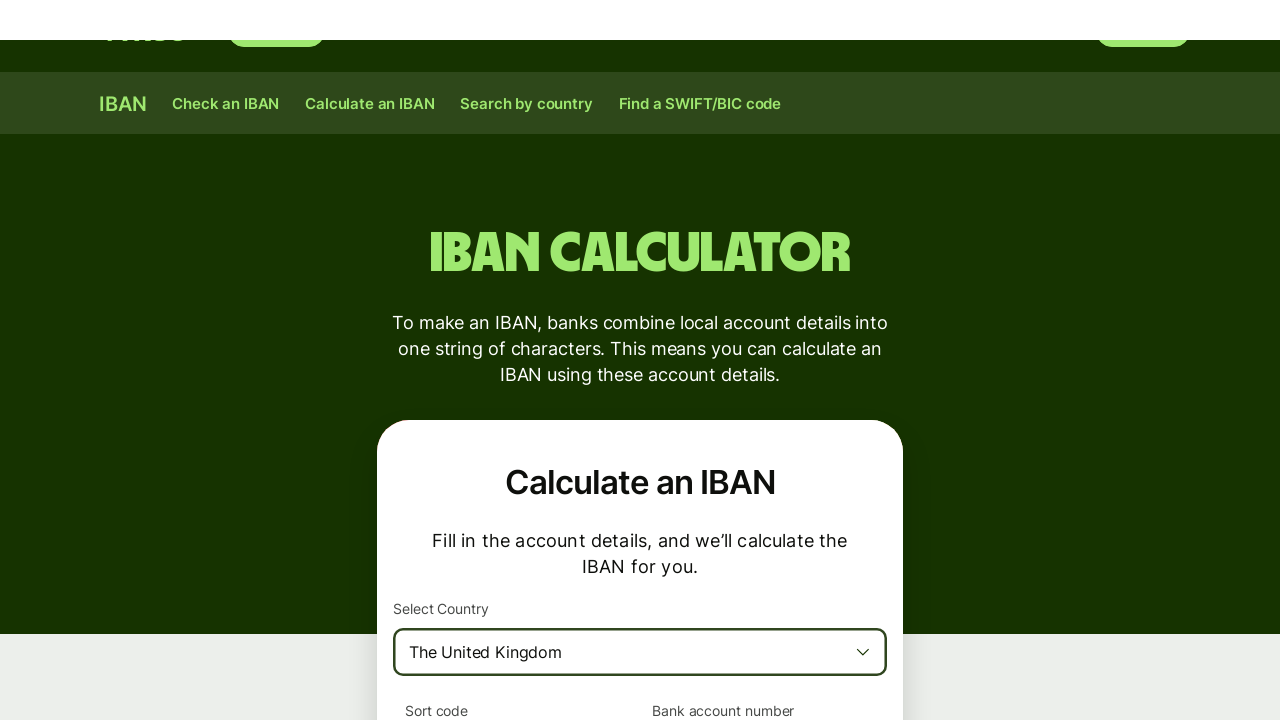

Filled account number field with '12345678' on input[name="account_number"]
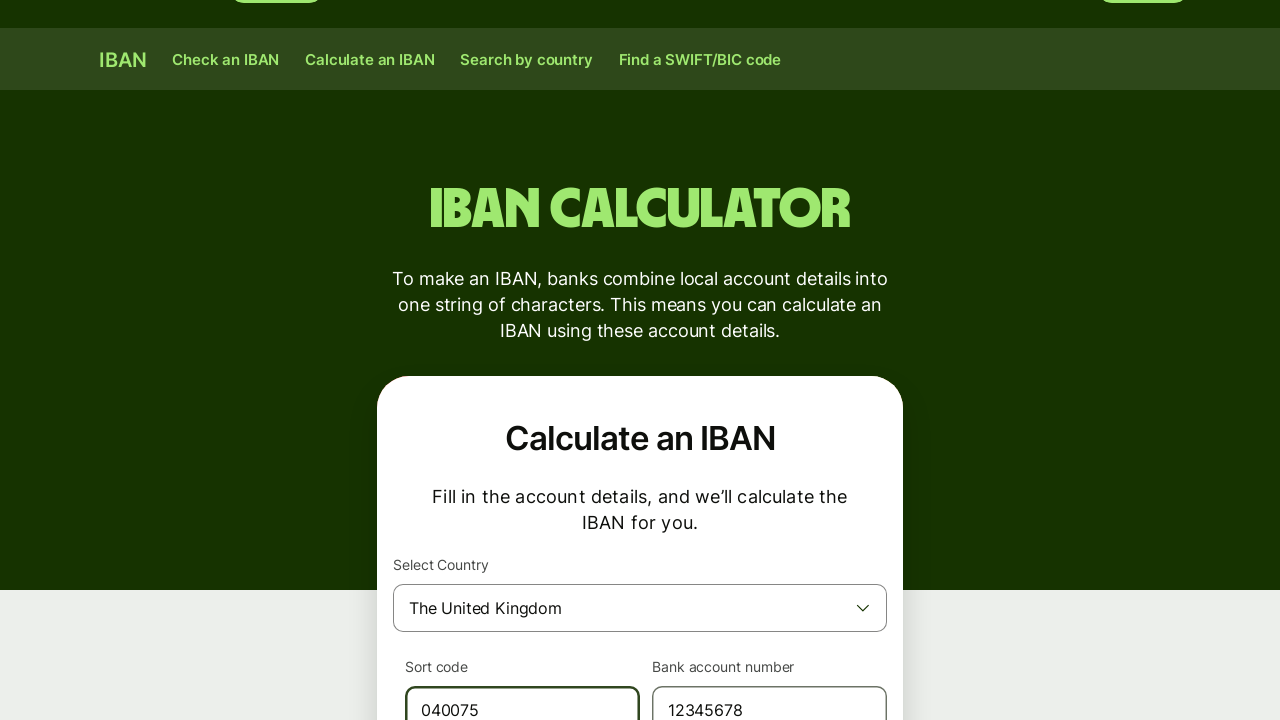

Clicked Calculate IBAN button at (640, 361) on button:has-text("Calculate IBAN")
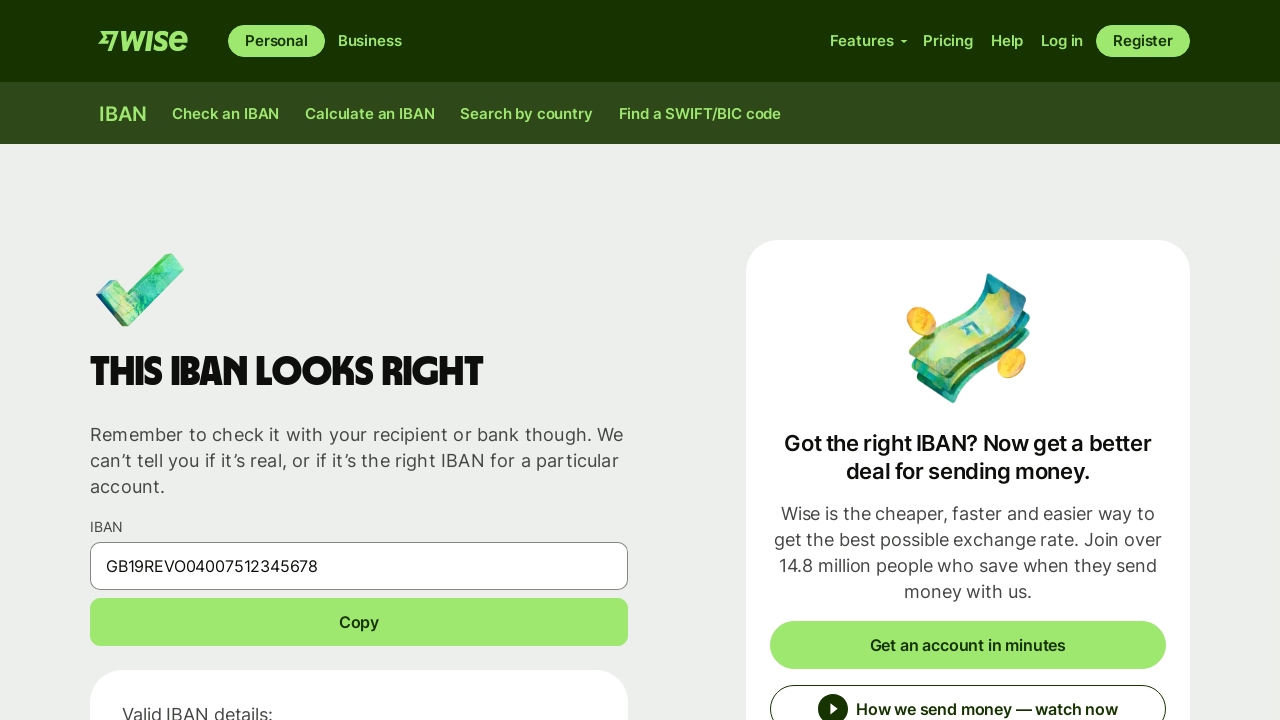

Waited for IBAN calculation to complete
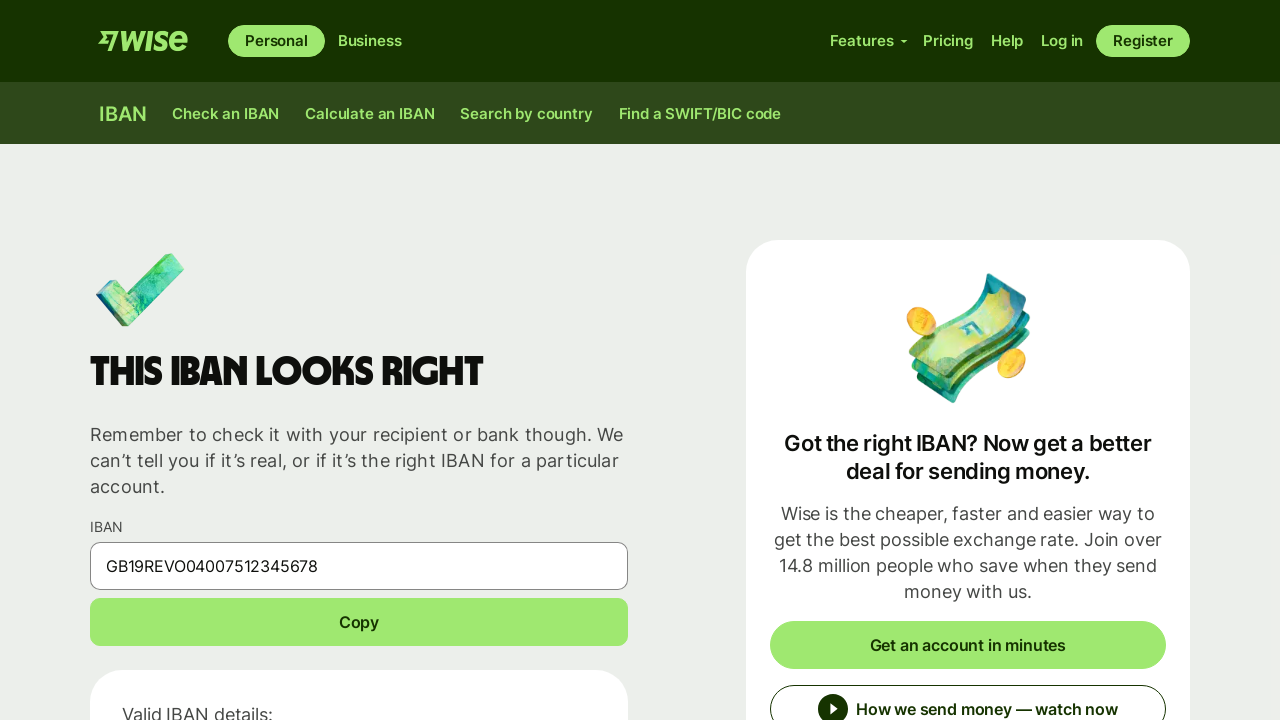

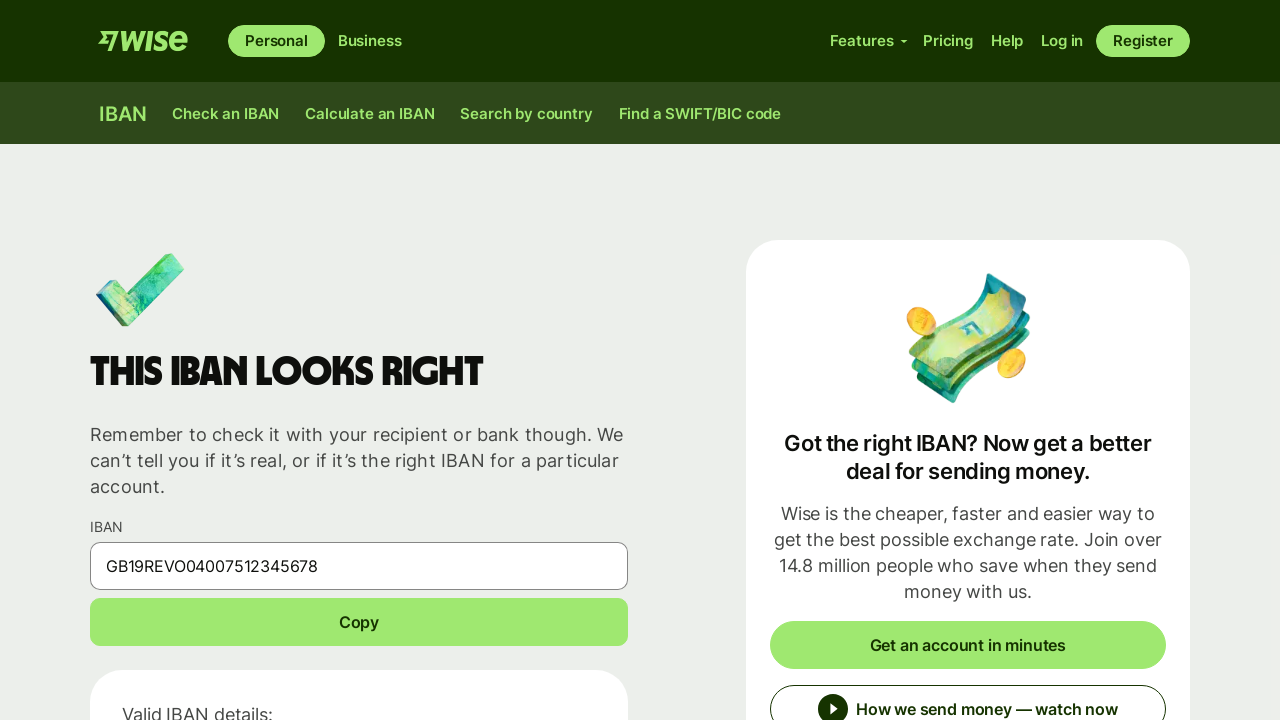